Tests add/remove elements functionality by clicking the Add Element button five times and verifying that Delete buttons are created

Starting URL: http://the-internet.herokuapp.com/add_remove_elements/

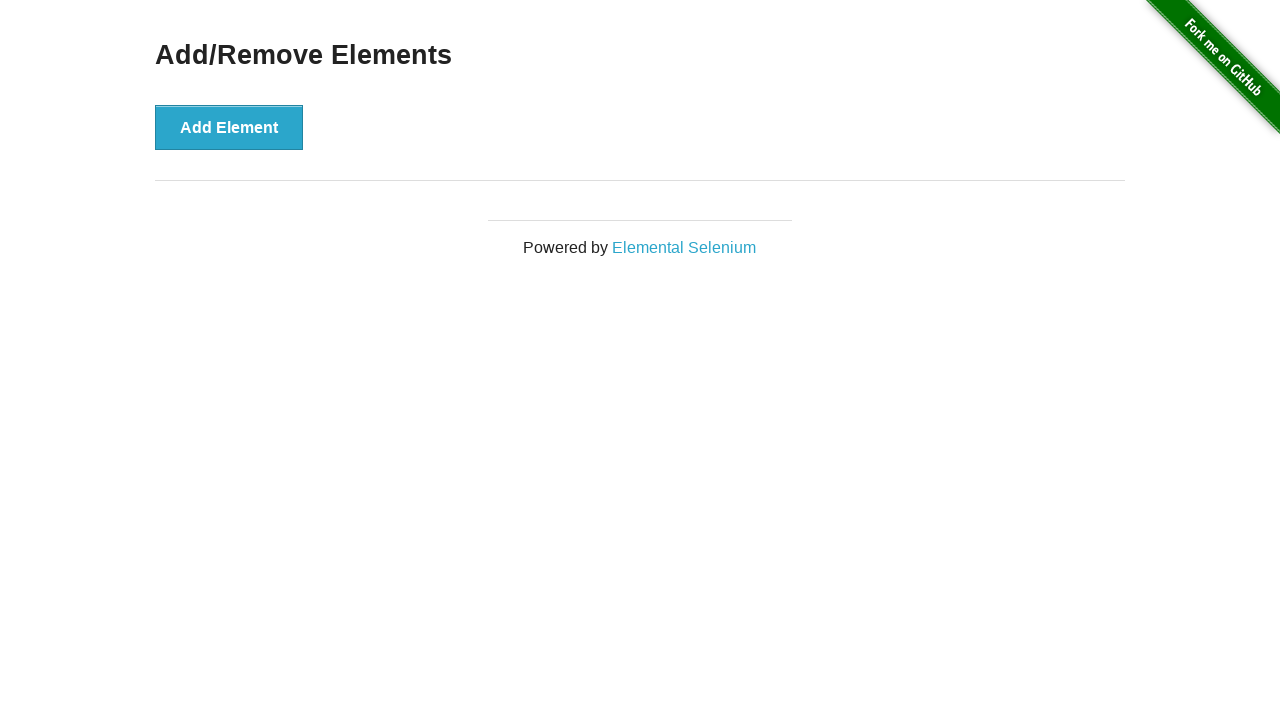

Clicked Add Element button (1/5) at (229, 127) on xpath=//*[@id='content']/div/button
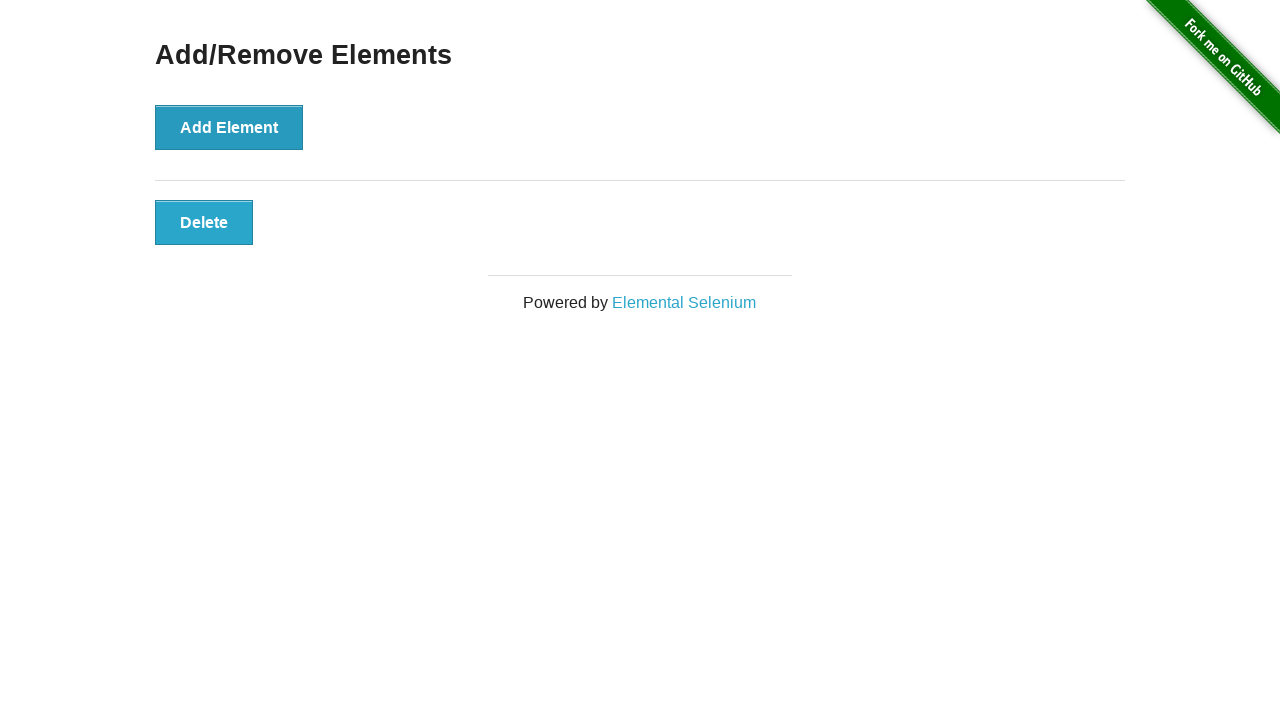

Clicked Add Element button (2/5) at (229, 127) on xpath=//*[@id='content']/div/button
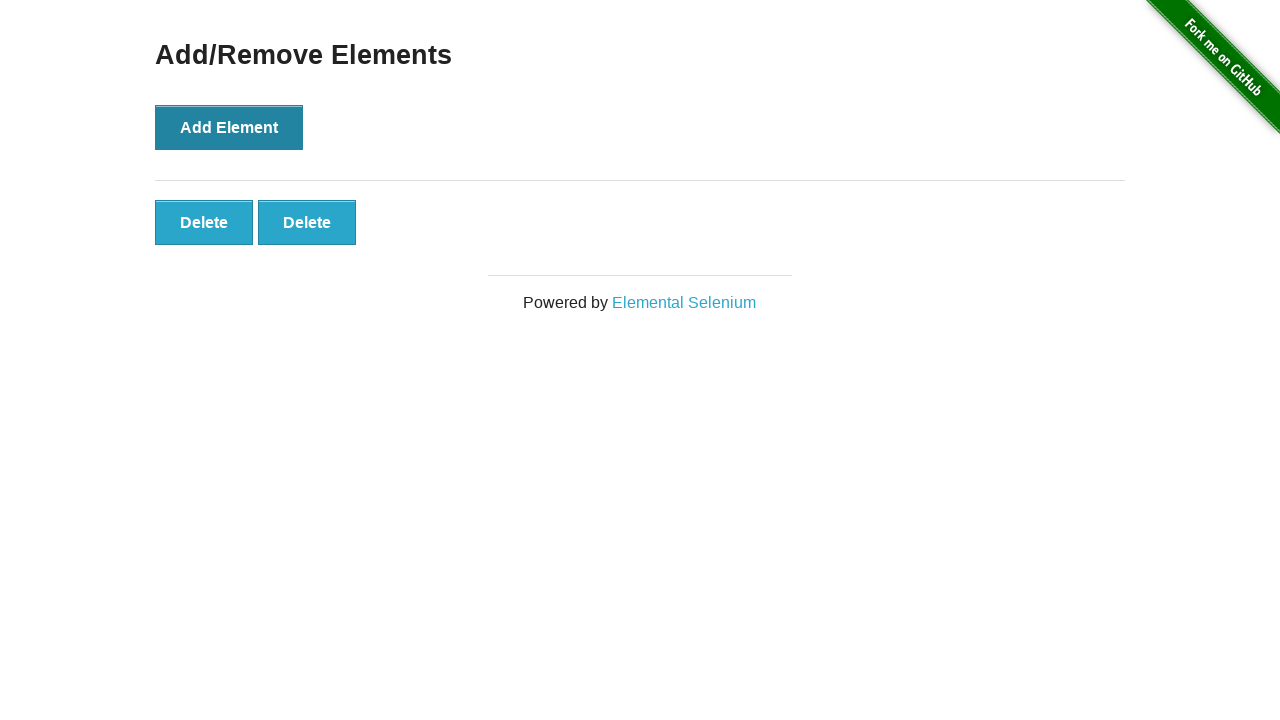

Clicked Add Element button (3/5) at (229, 127) on xpath=//*[@id='content']/div/button
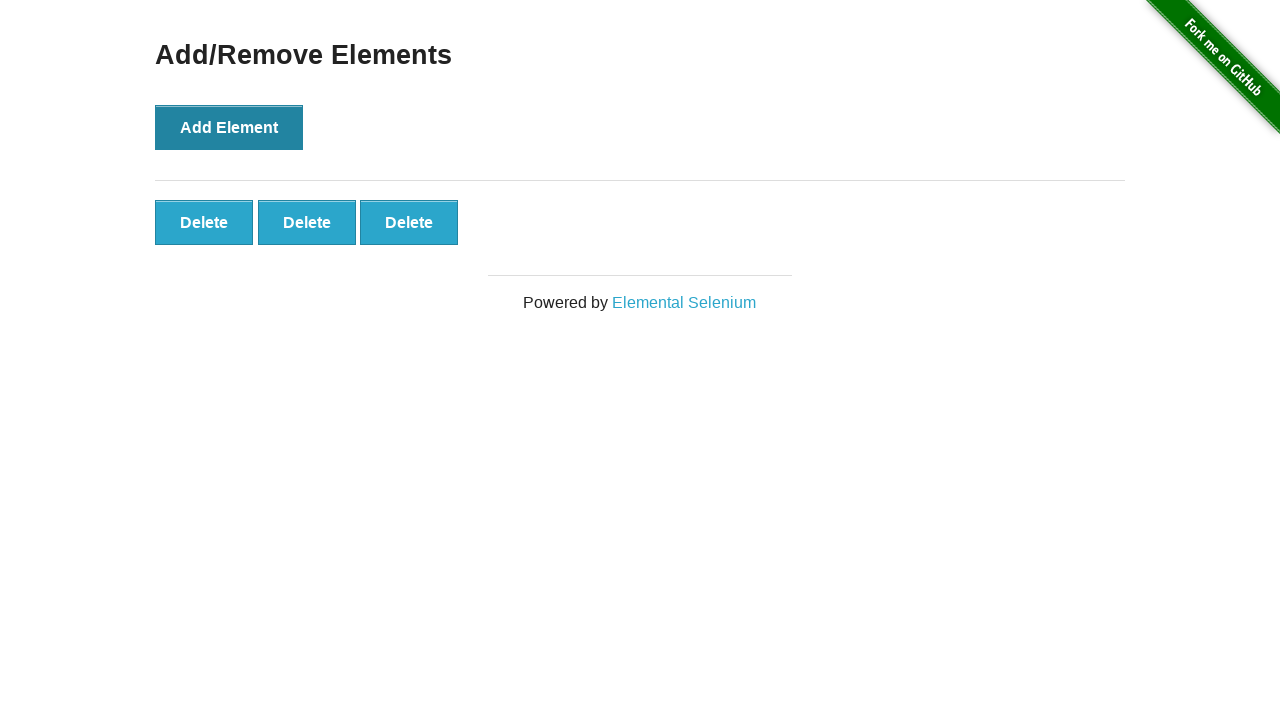

Clicked Add Element button (4/5) at (229, 127) on xpath=//*[@id='content']/div/button
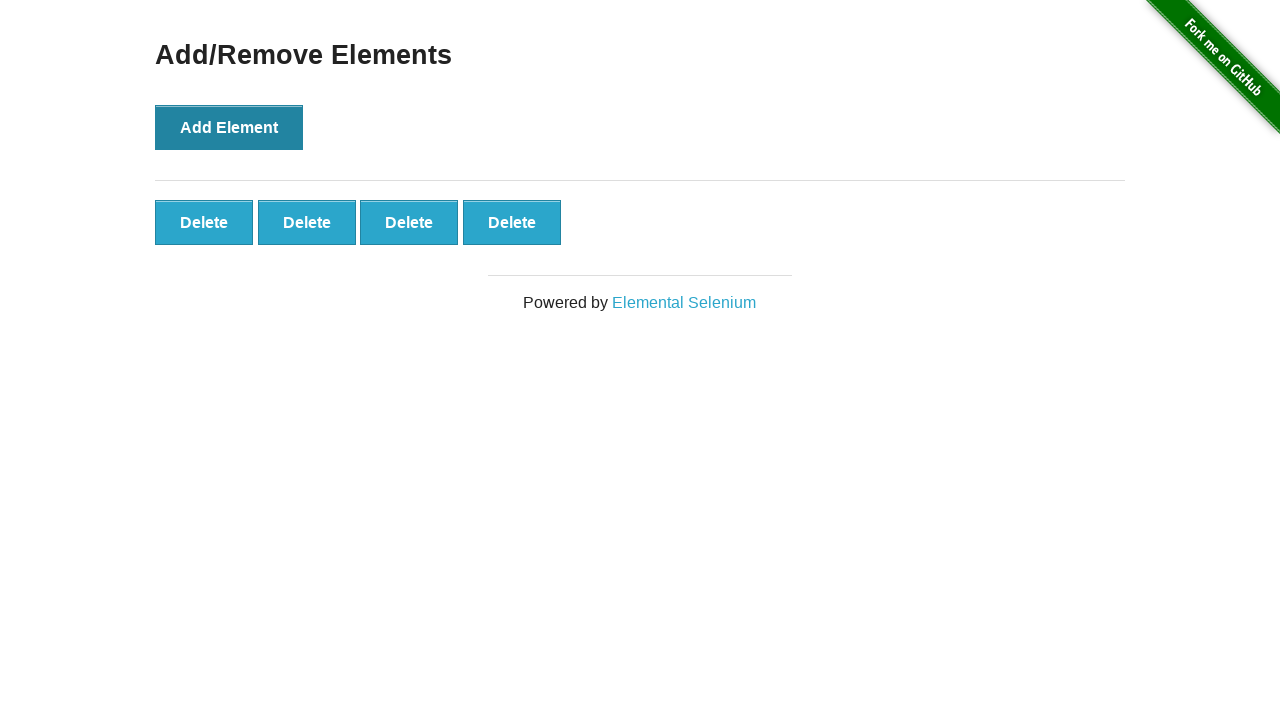

Clicked Add Element button (5/5) at (229, 127) on xpath=//*[@id='content']/div/button
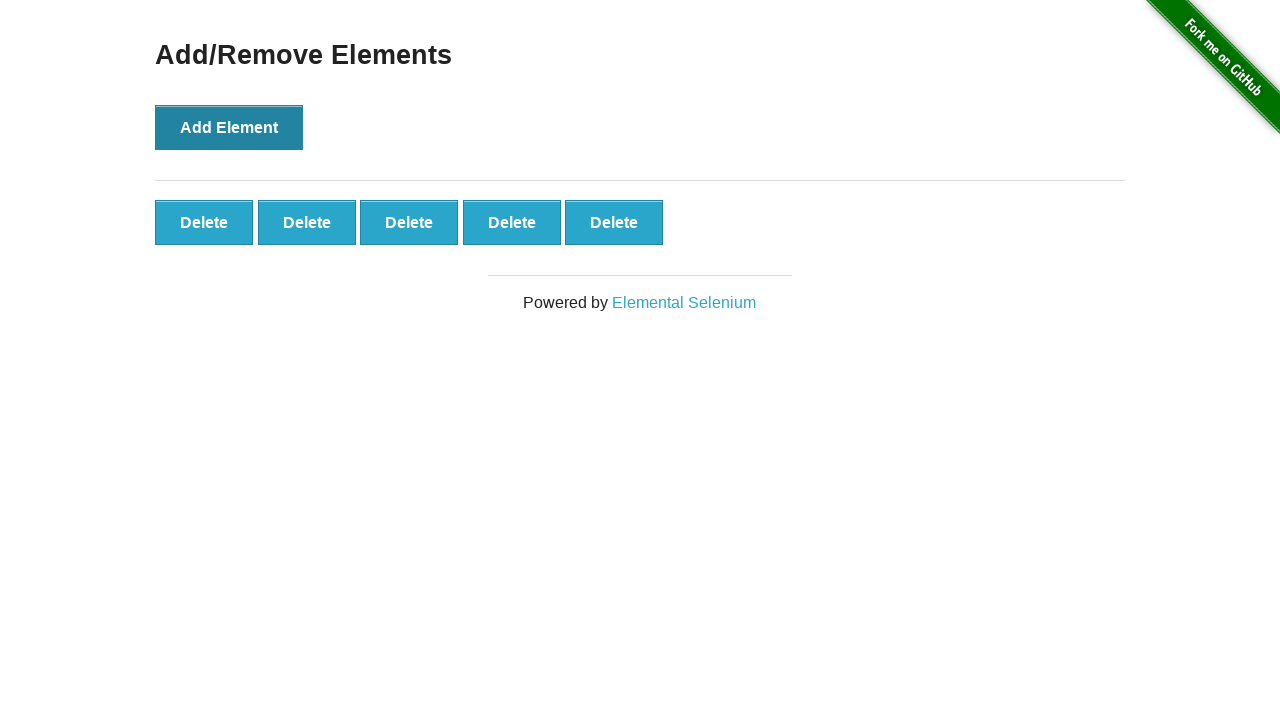

Verified Delete buttons were created after adding 5 elements
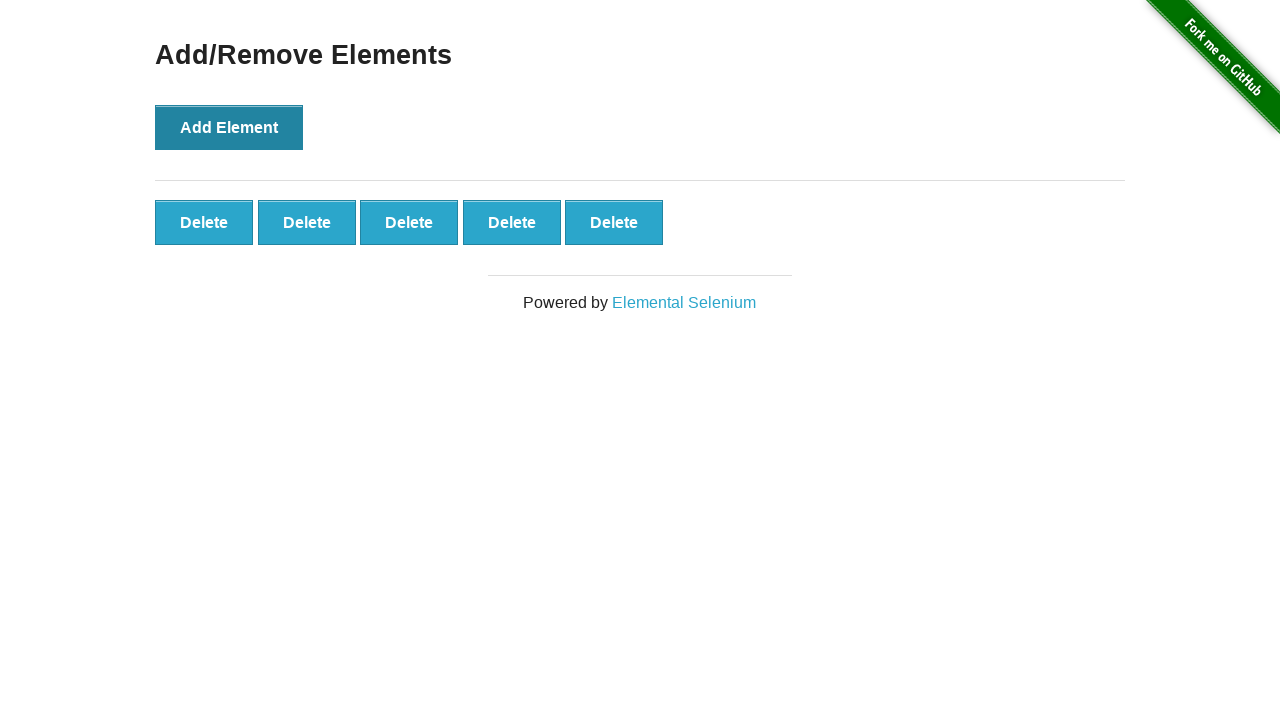

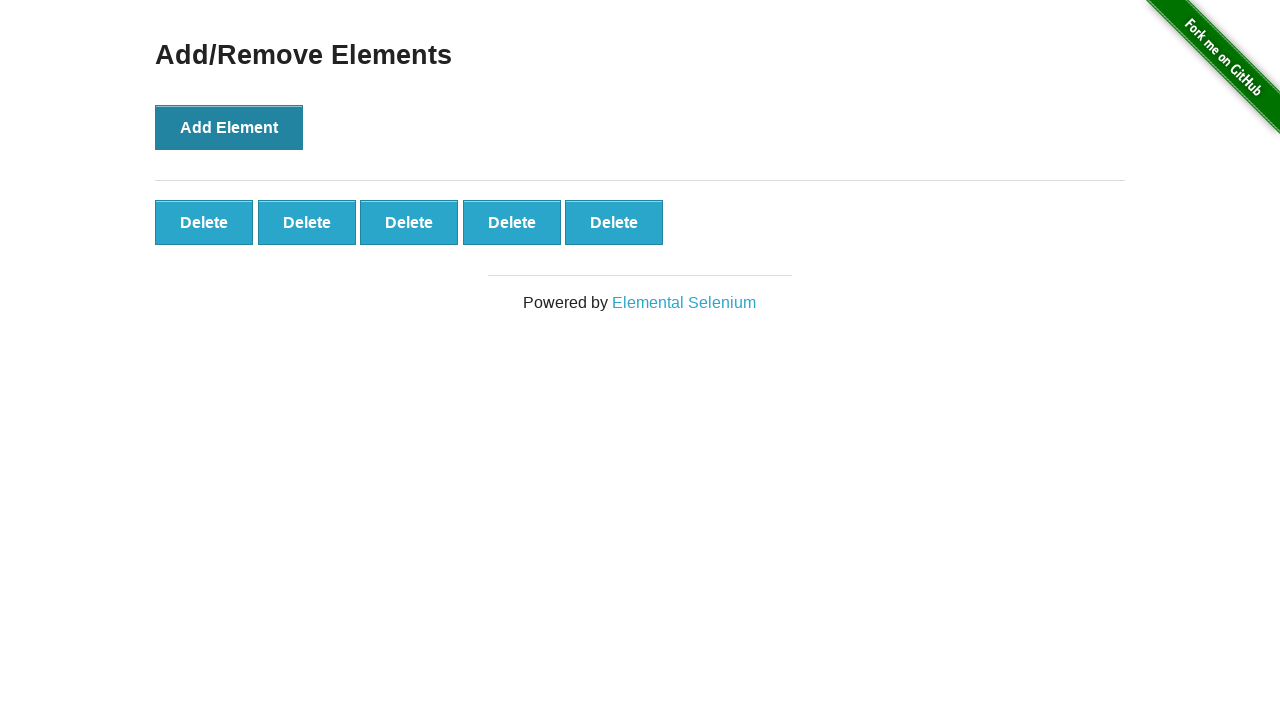